Tests mandatory field validation by attempting to submit an empty form and checking for validation errors

Starting URL: https://demoqa.com/automation-practice-form

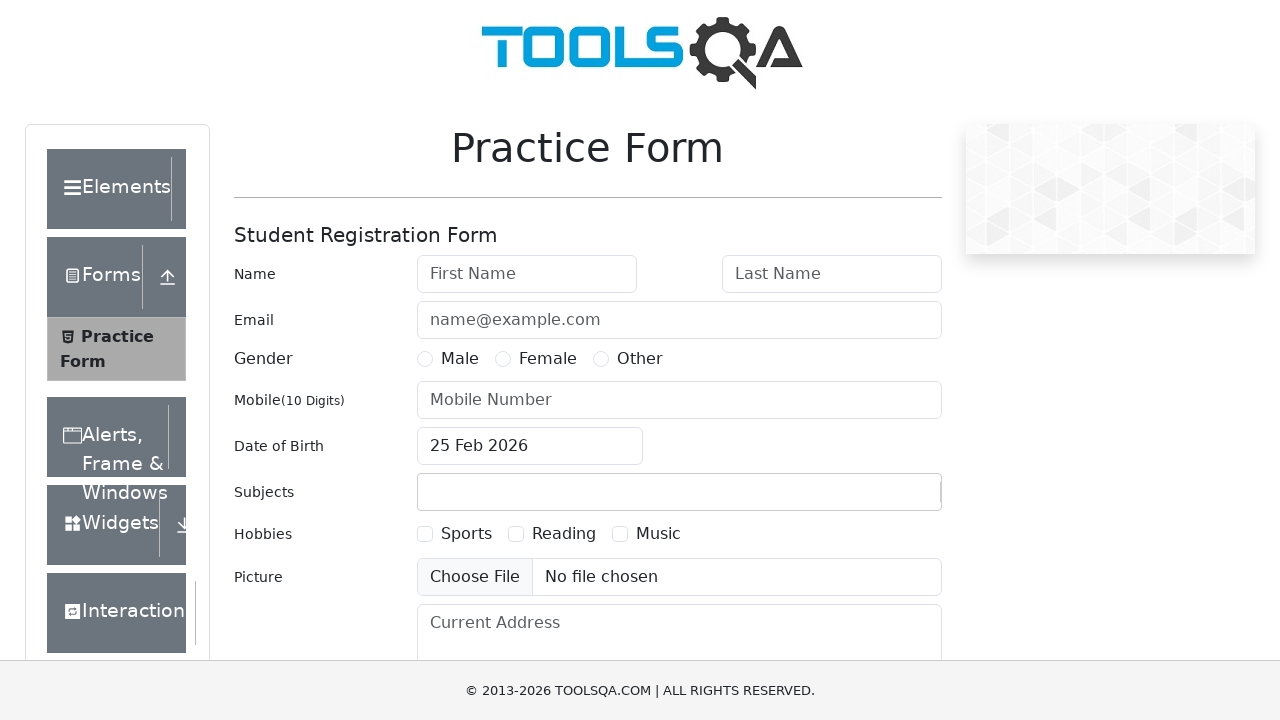

Pressed Enter on submit button to attempt form submission on #submit
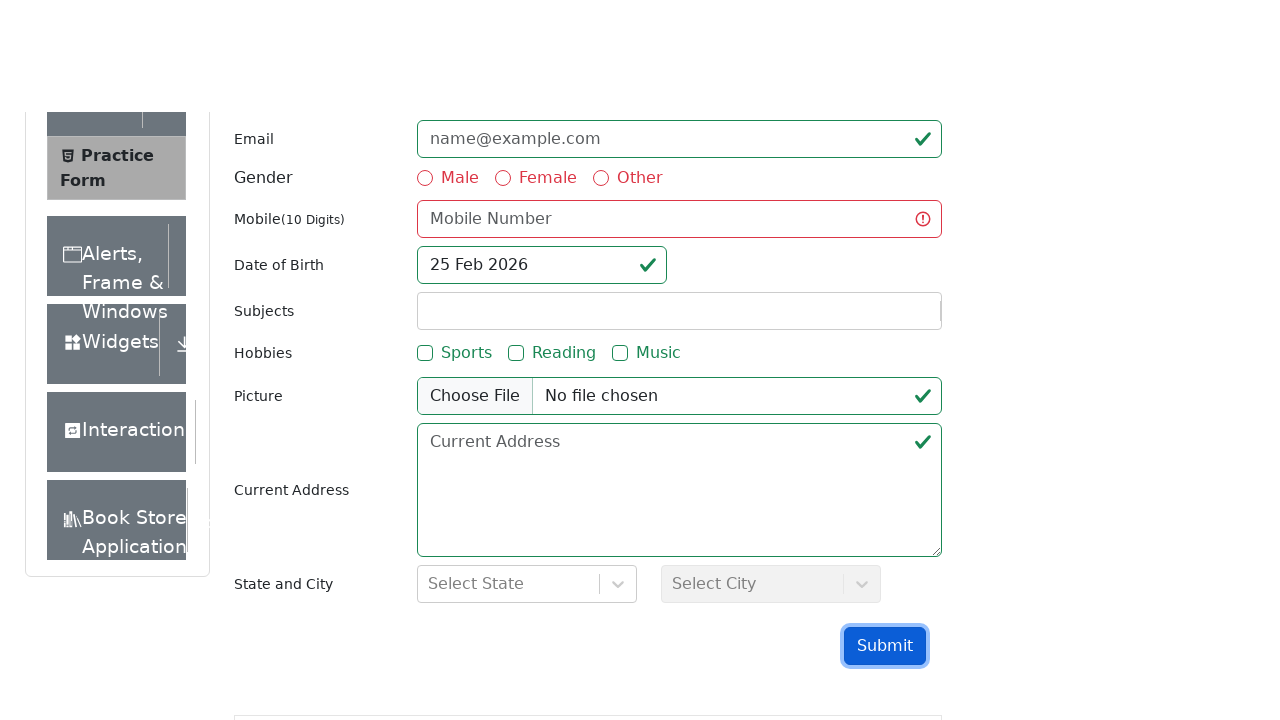

Validation error class appeared on form
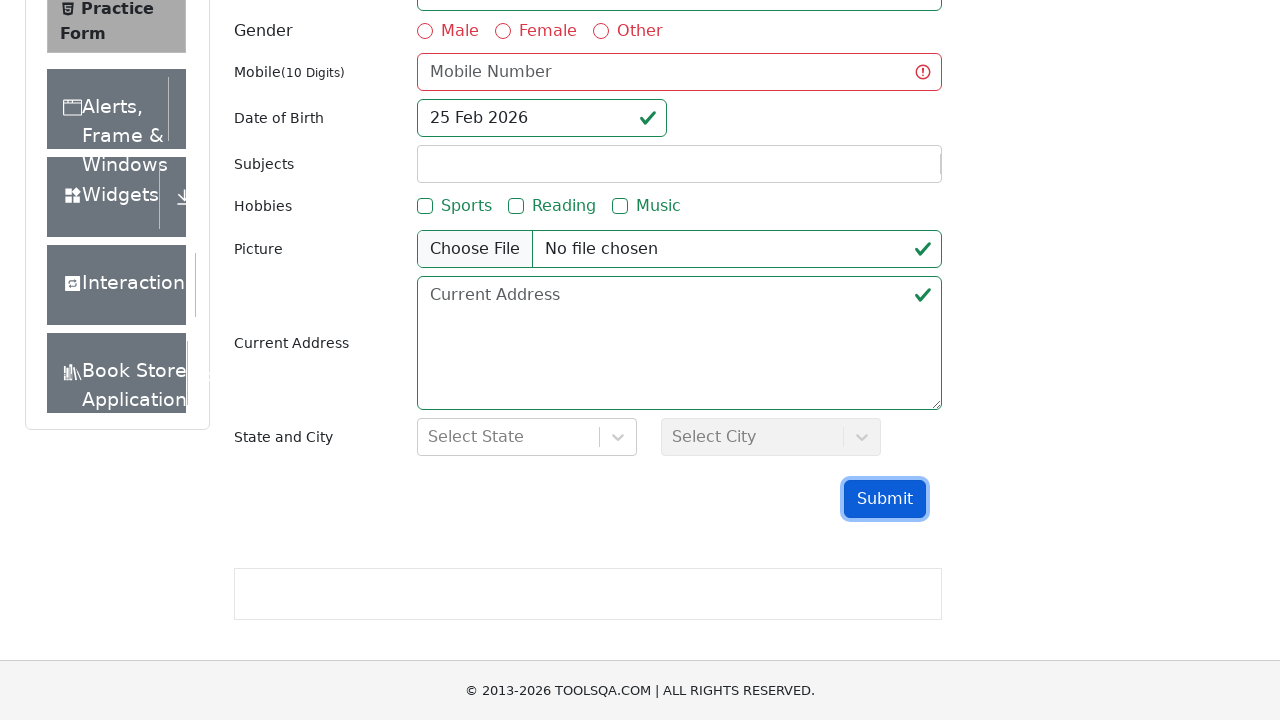

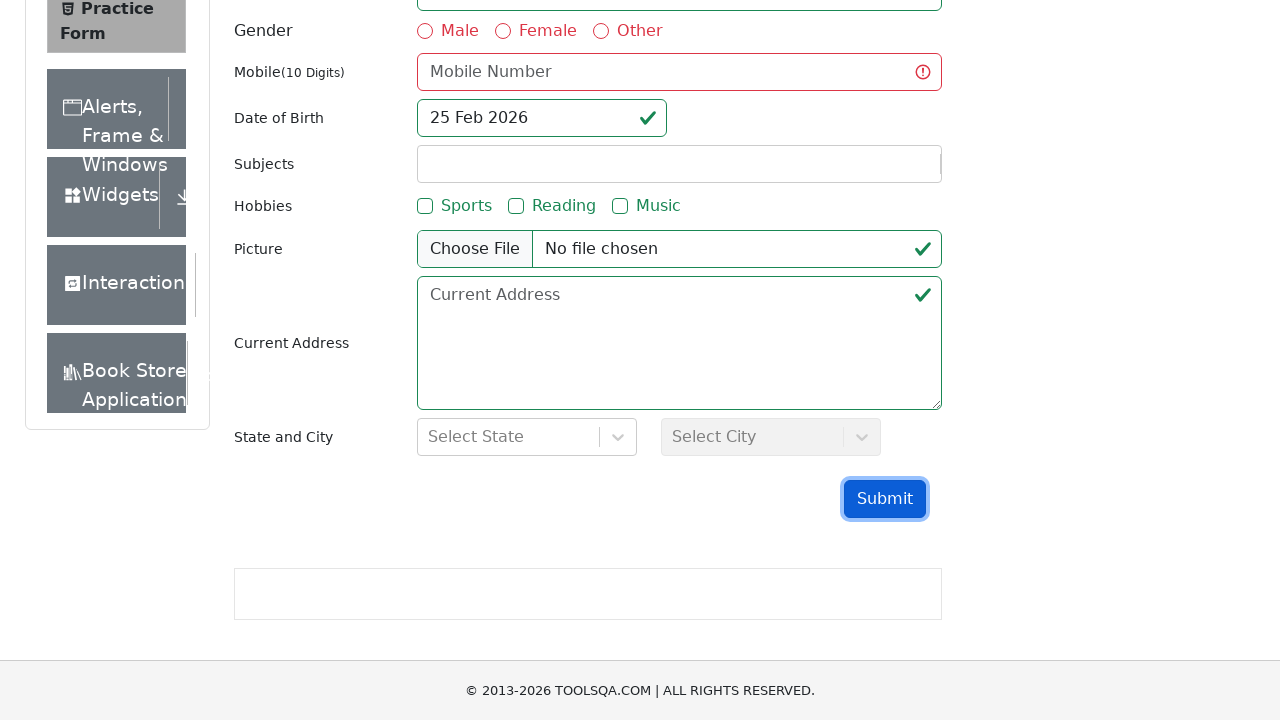